Navigates to Rediff.com homepage and clicks on the Create Account link to navigate to the registration page

Starting URL: https://www.rediff.com/

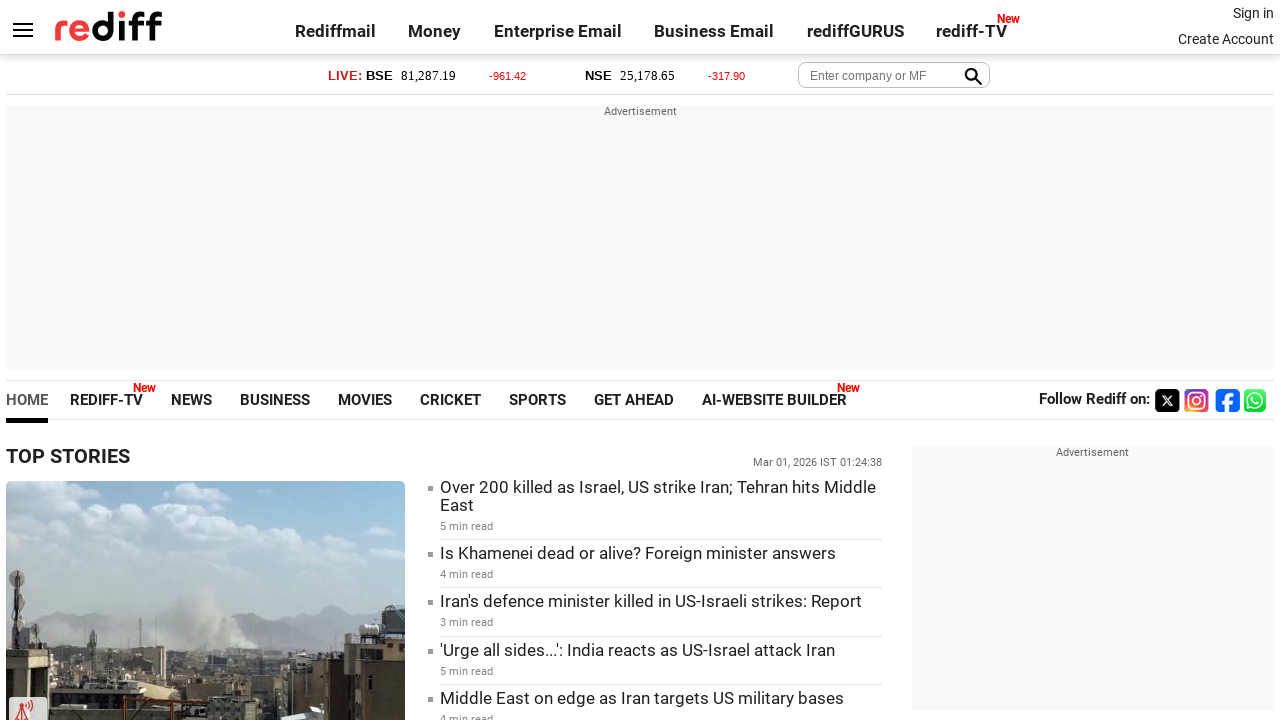

Set viewport size to 1920x1080
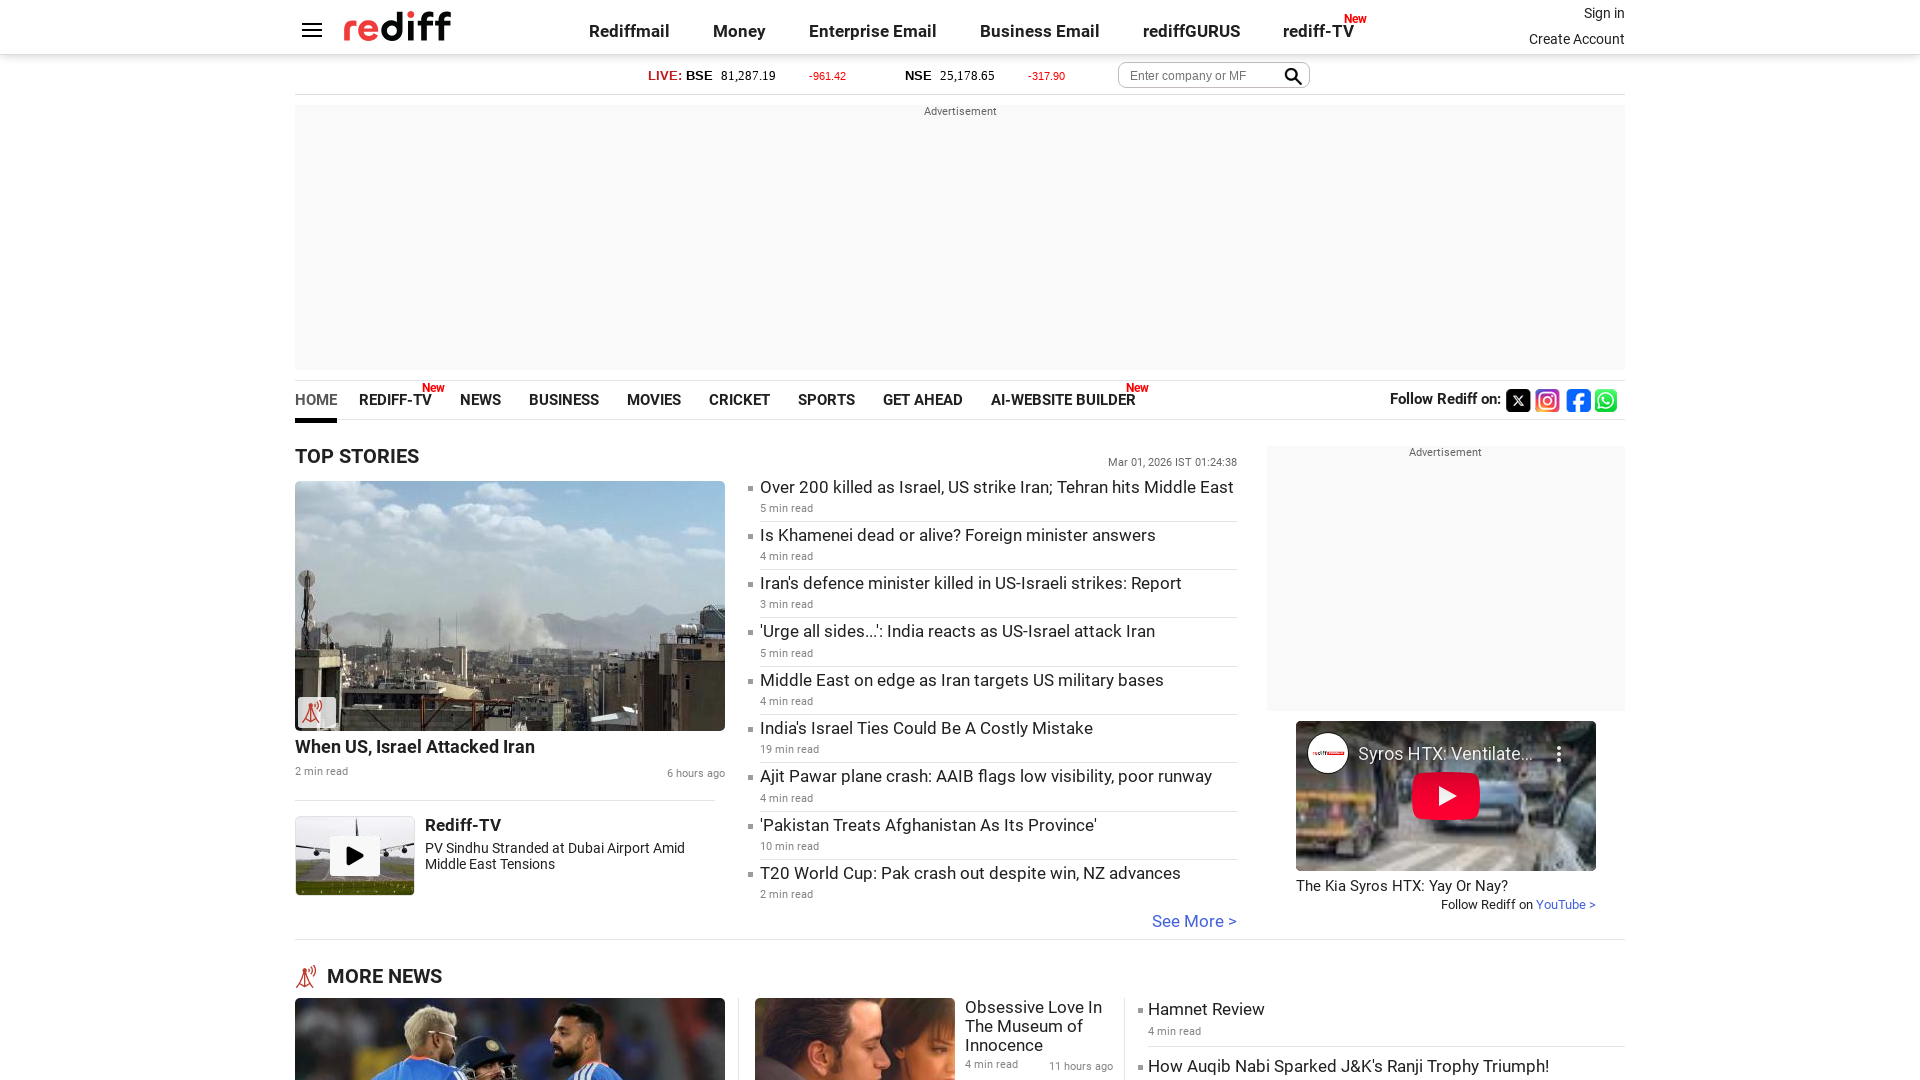

Clicked on Create Account link at (1577, 39) on text=Create Account
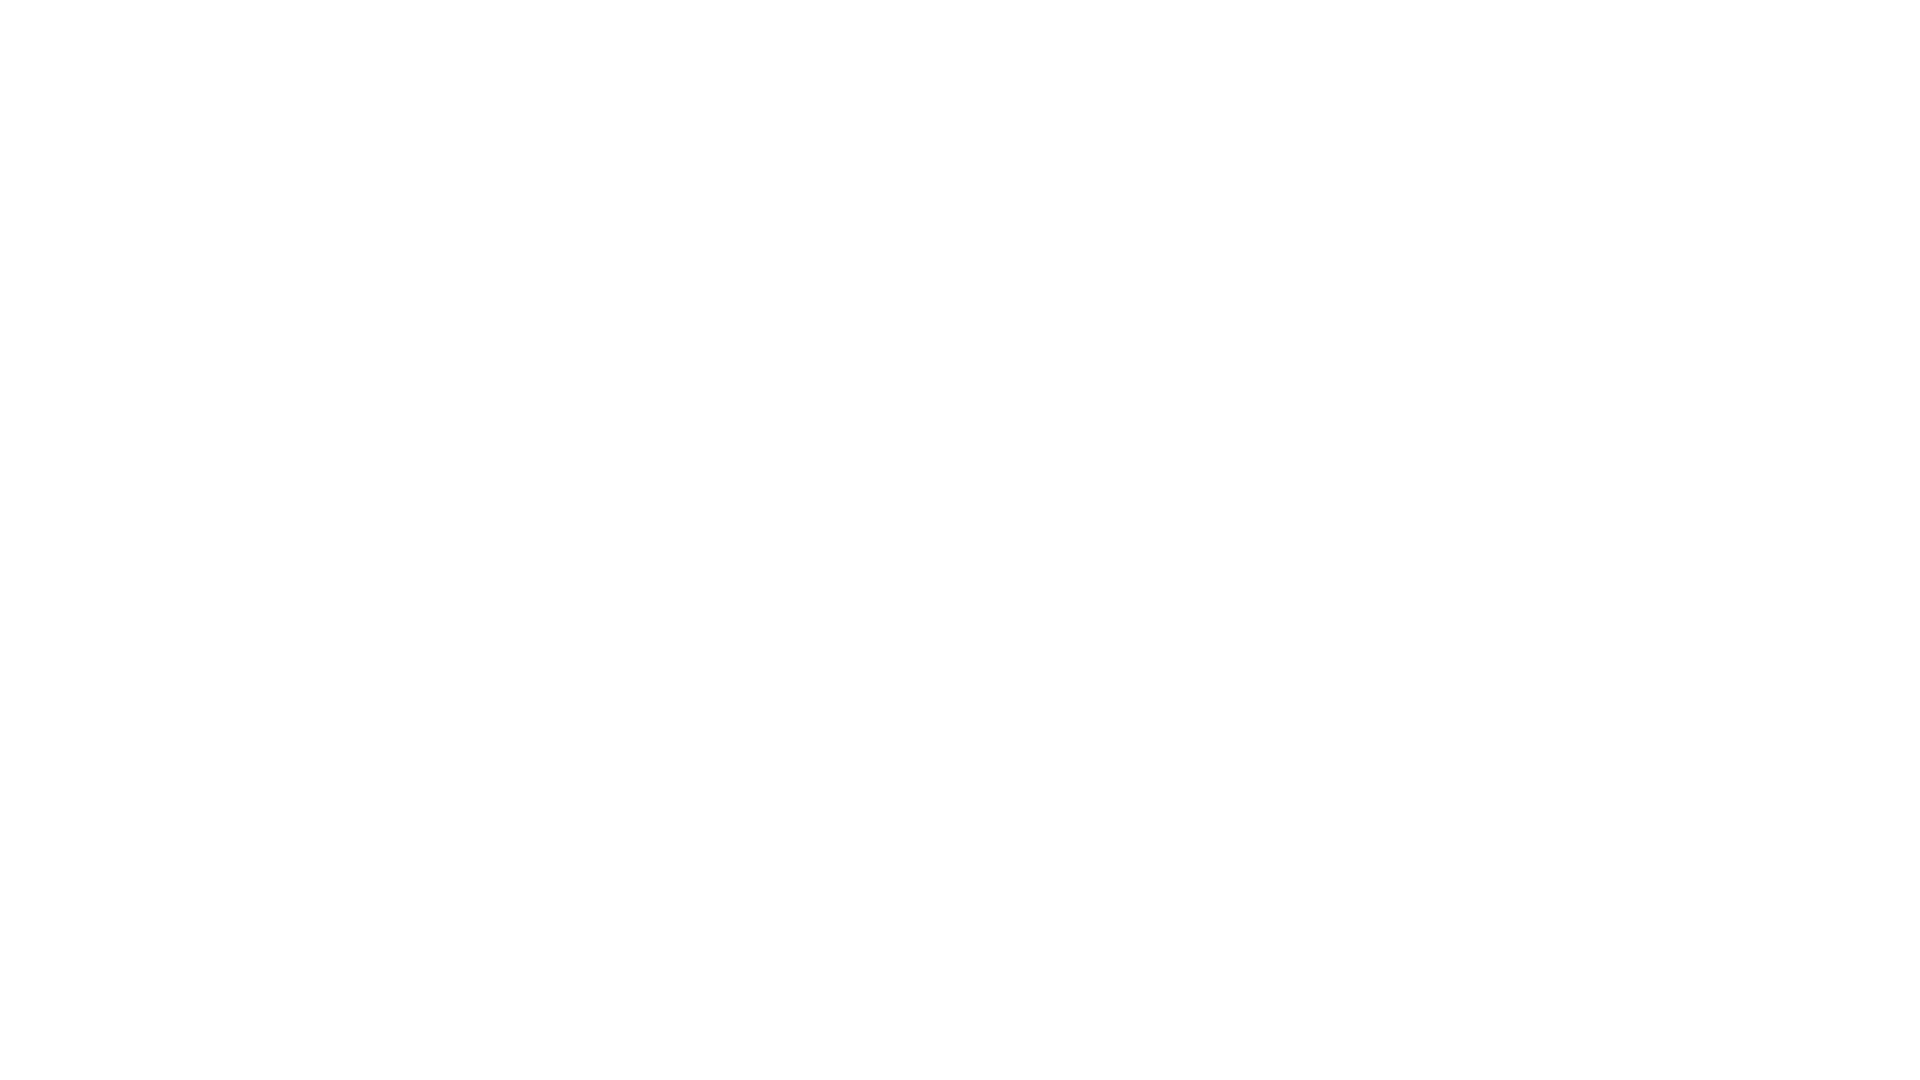

Registration page loaded successfully
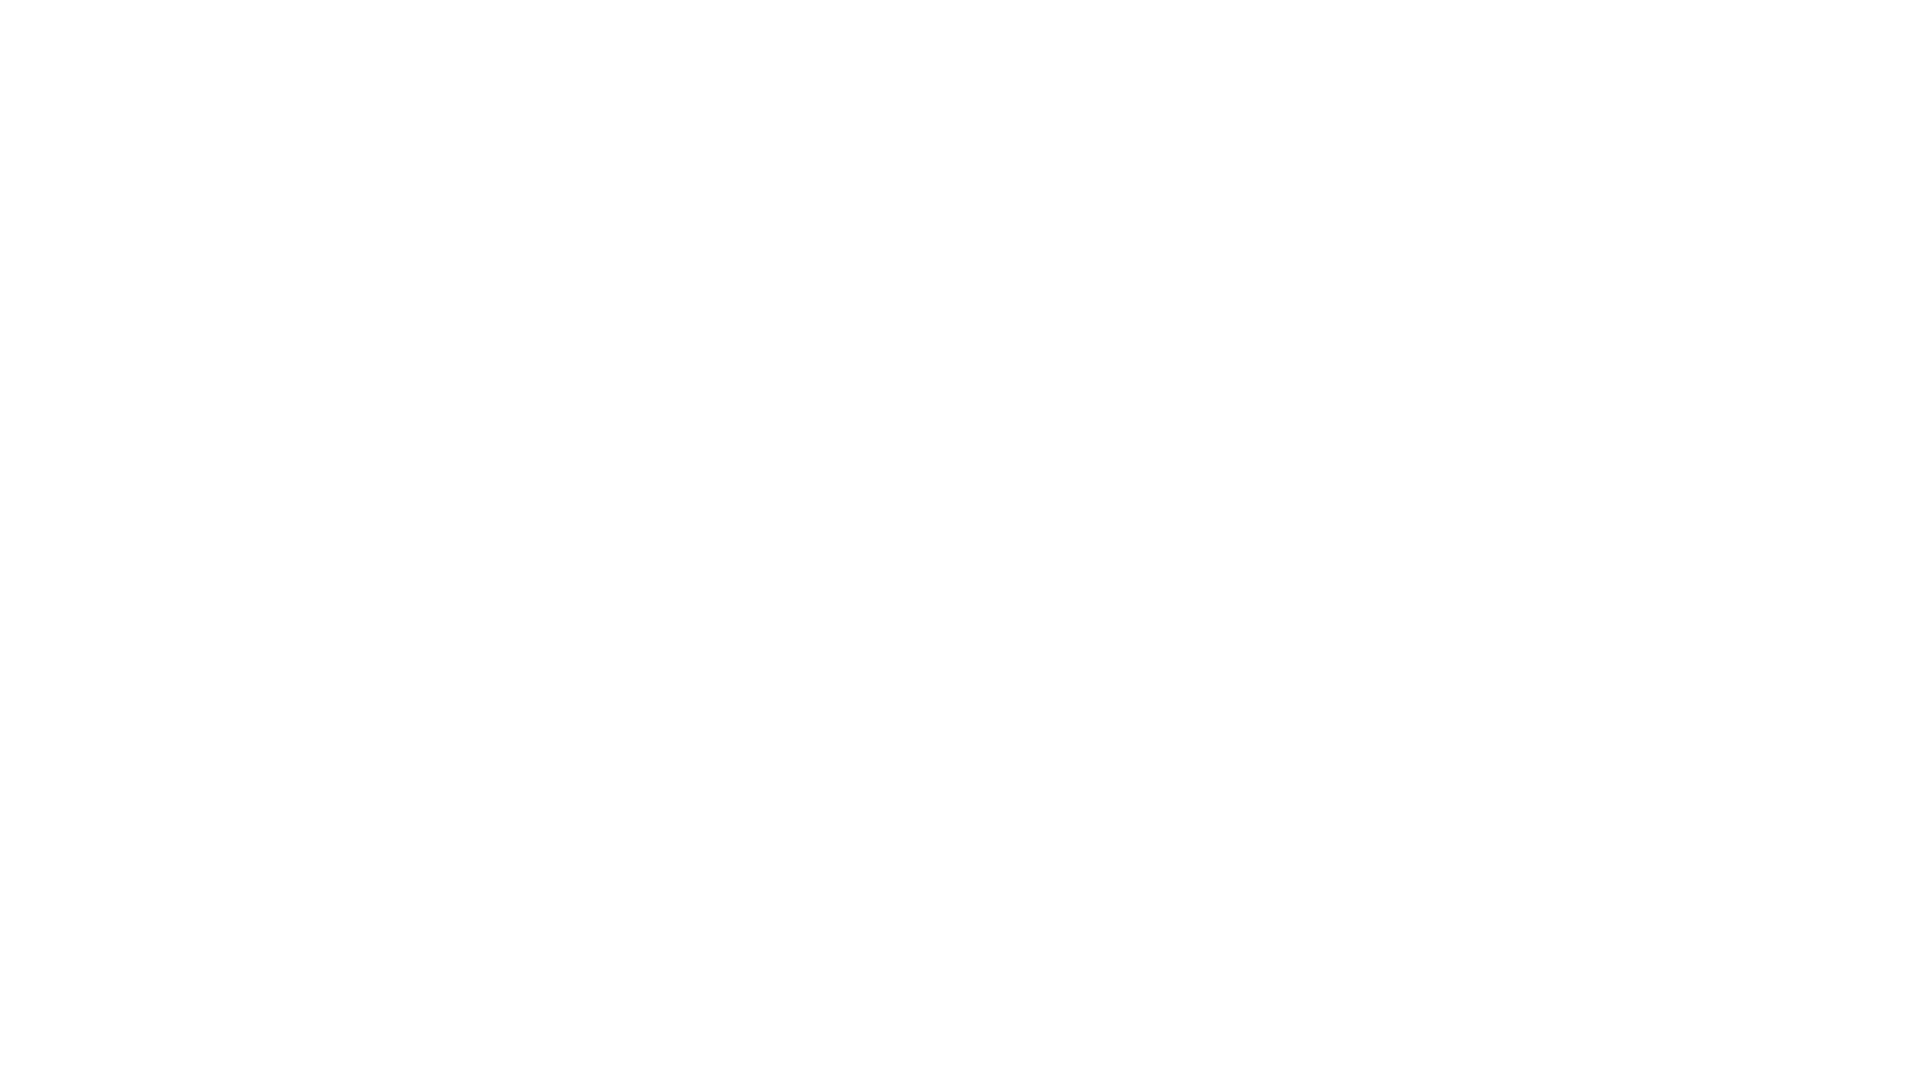

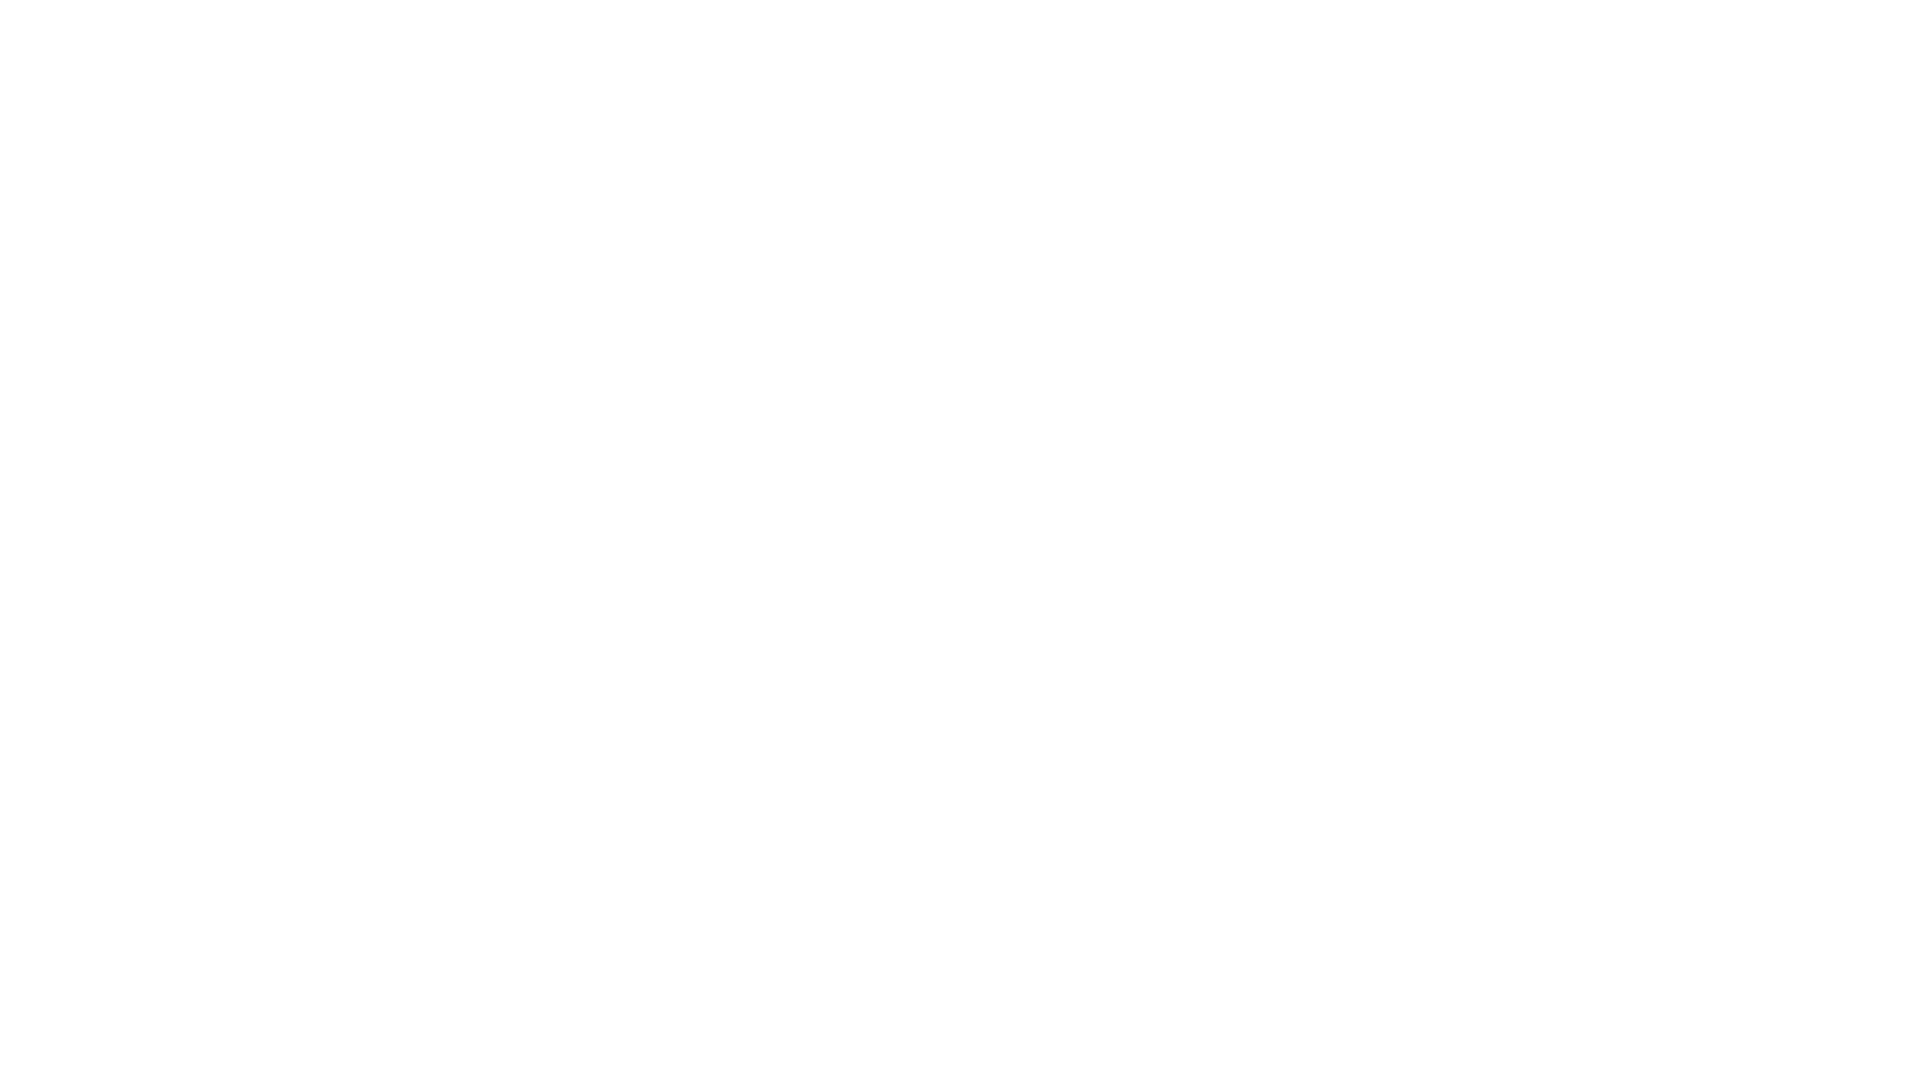